Tests checkbox functionality by checking the first checkbox and unchecking the second checkbox, then verifying their states

Starting URL: https://the-internet.herokuapp.com/checkboxes

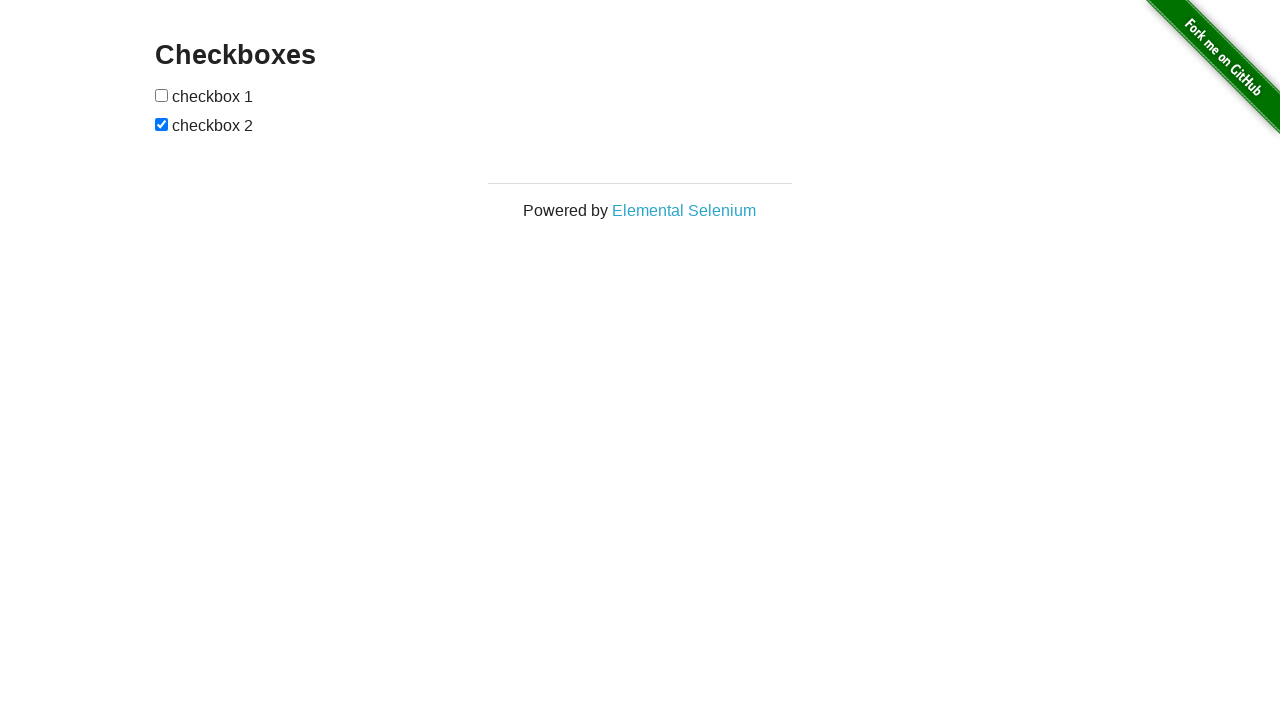

Located the first checkbox element
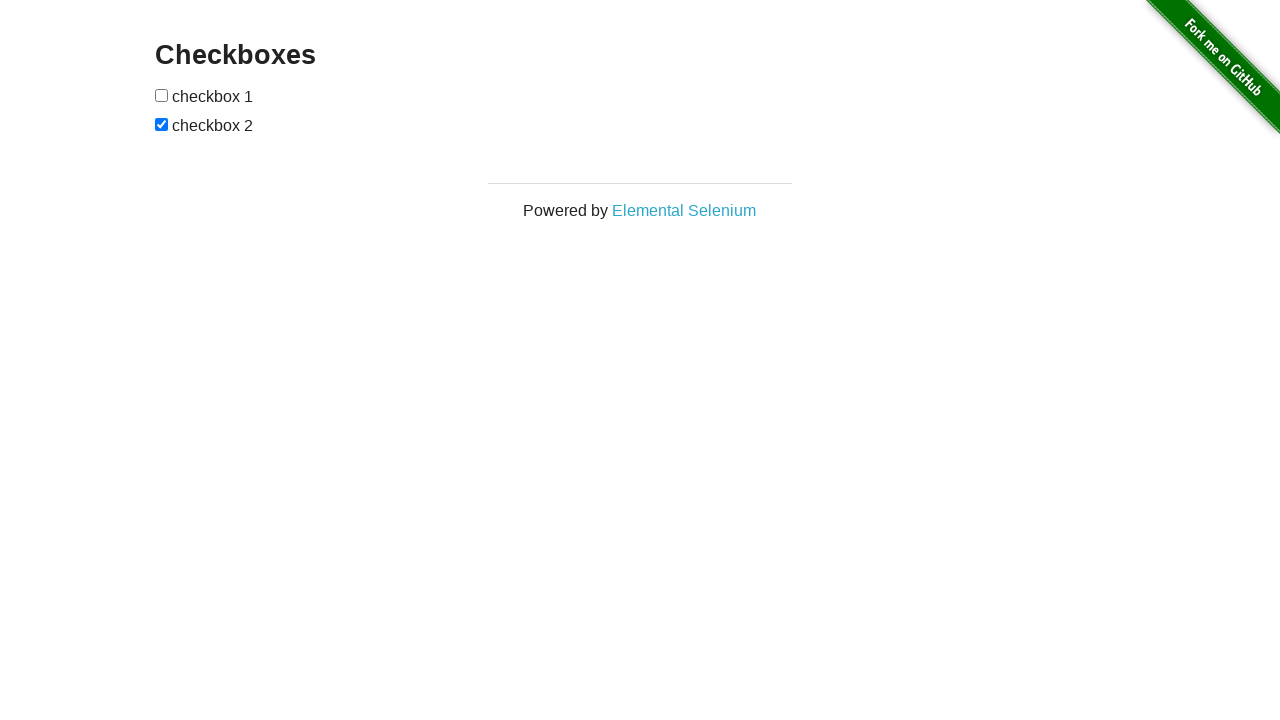

Checked the first checkbox at (162, 95) on xpath=//form[@id="checkboxes"]/input[1]
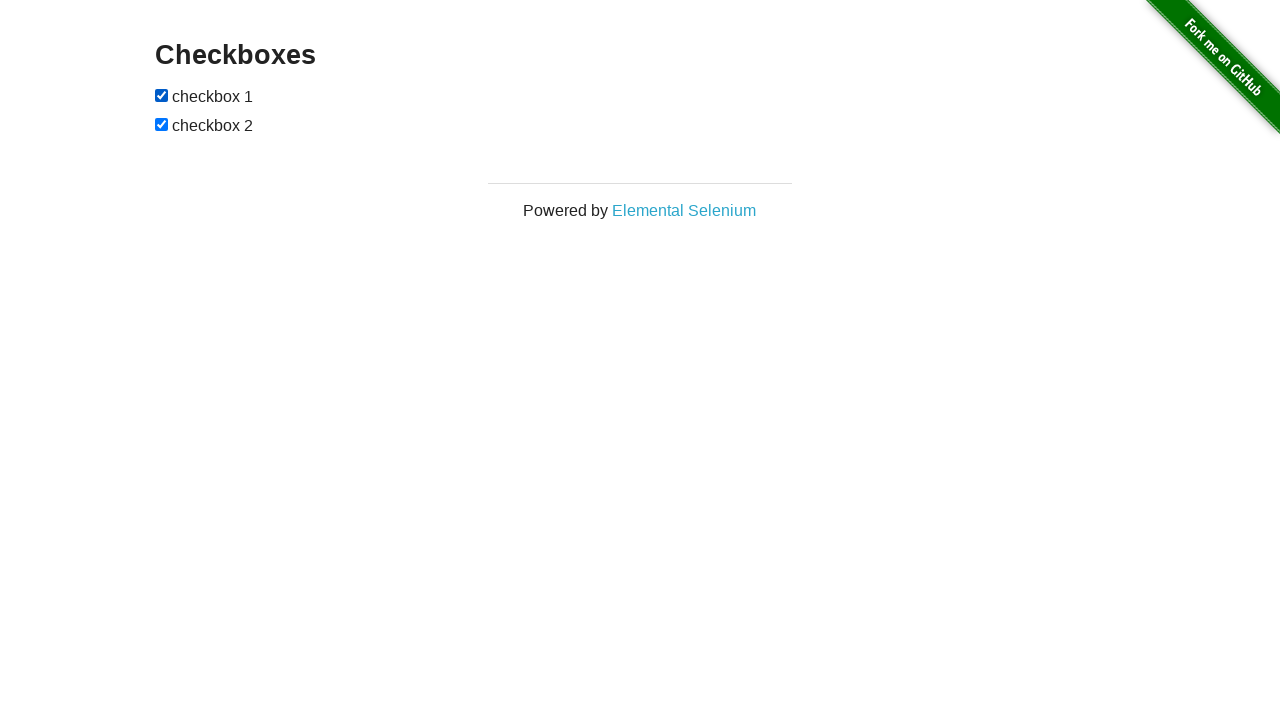

Verified that the first checkbox is checked
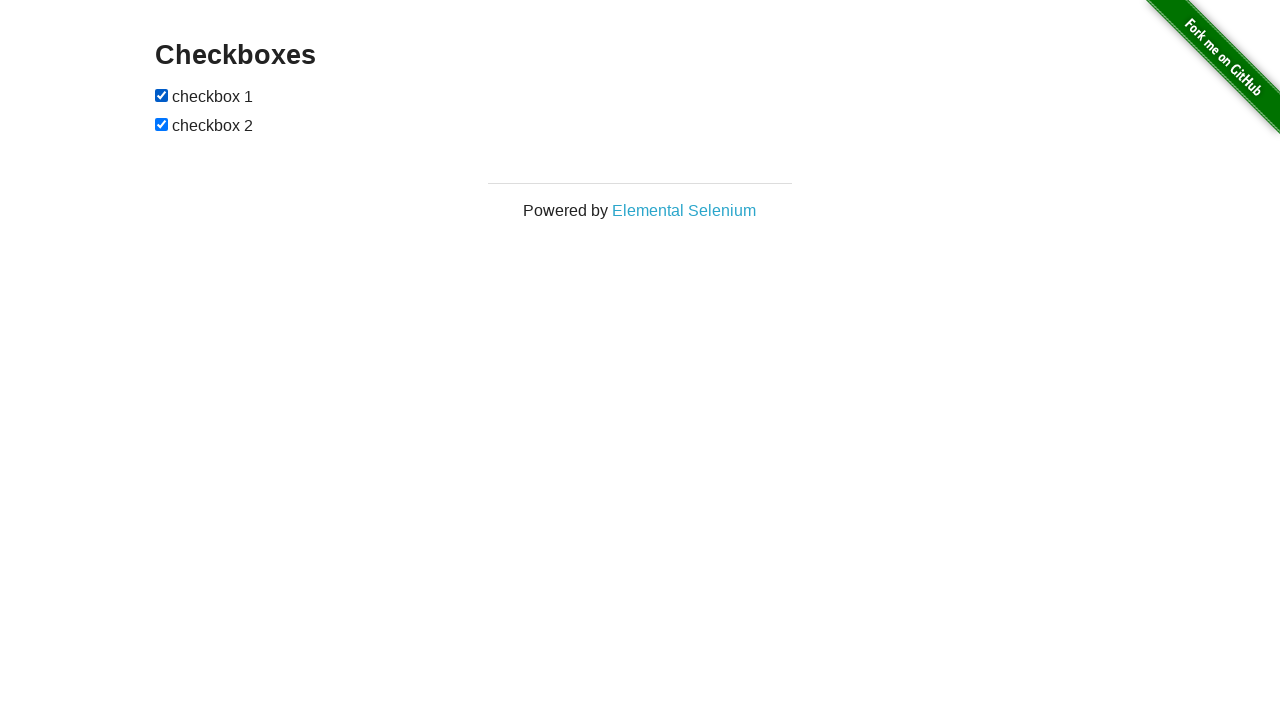

Located the second checkbox element
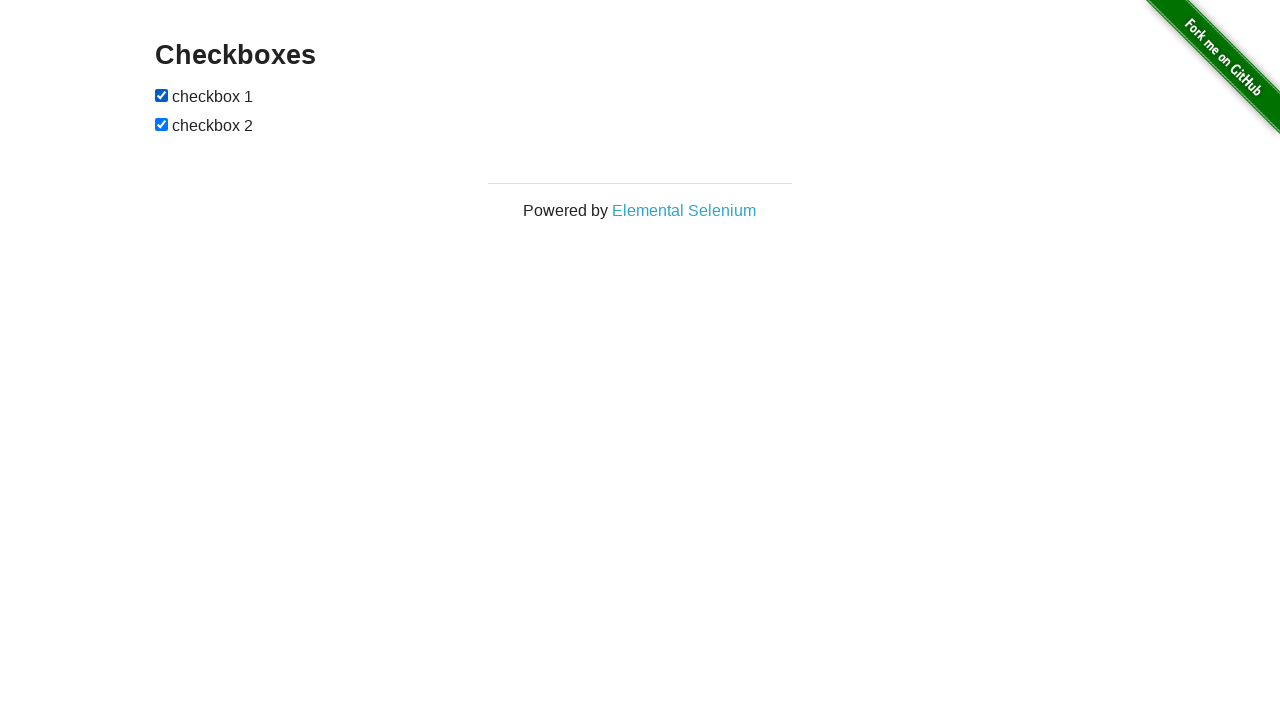

Unchecked the second checkbox at (162, 124) on xpath=//form[@id="checkboxes"]/input[2]
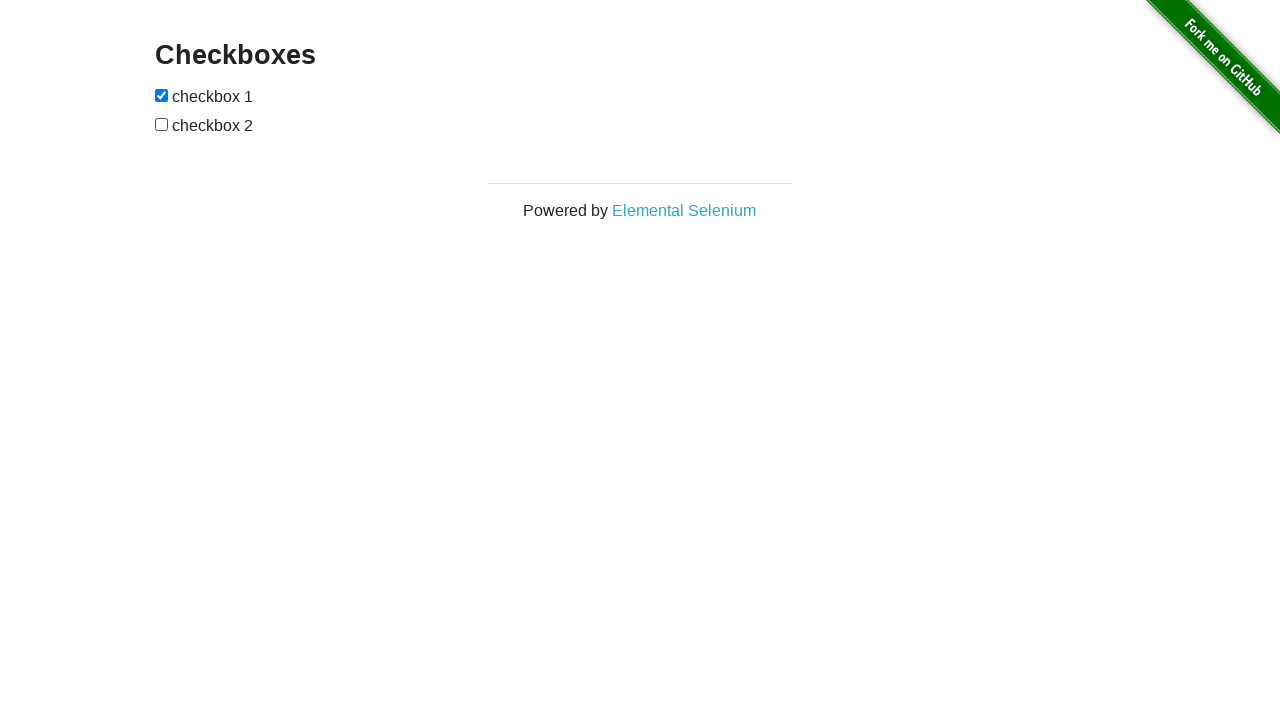

Verified that the second checkbox is unchecked
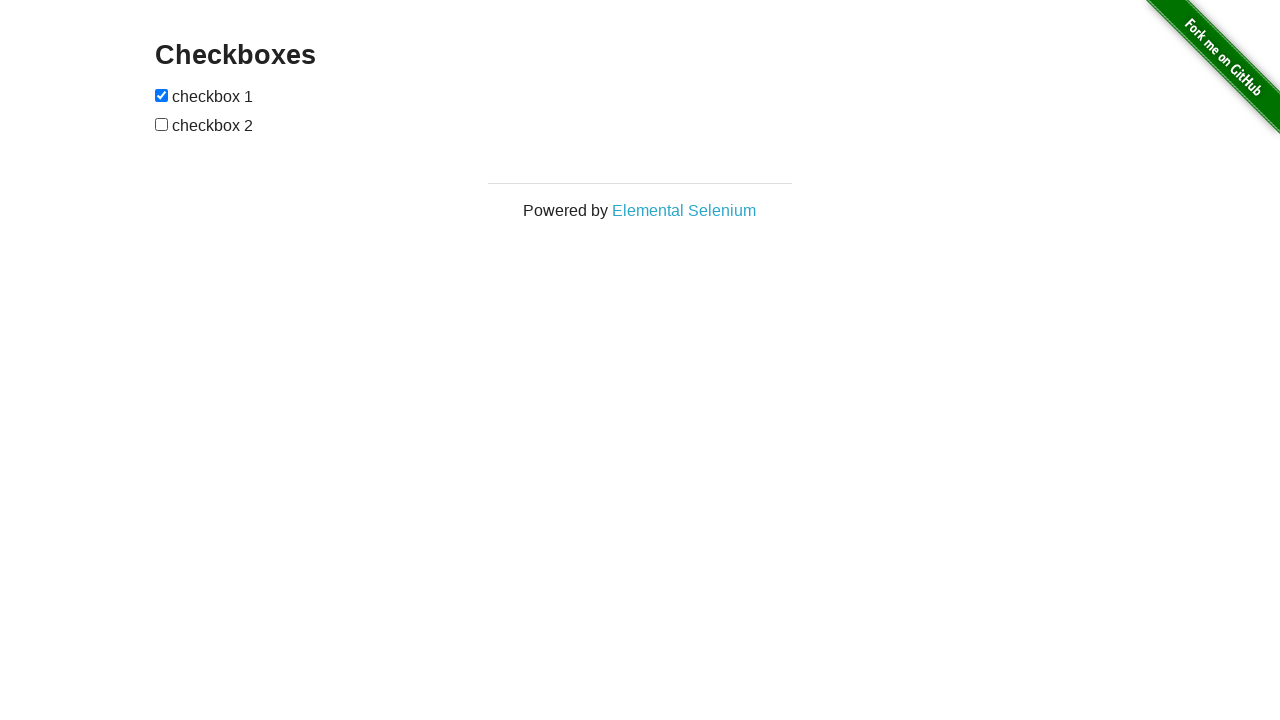

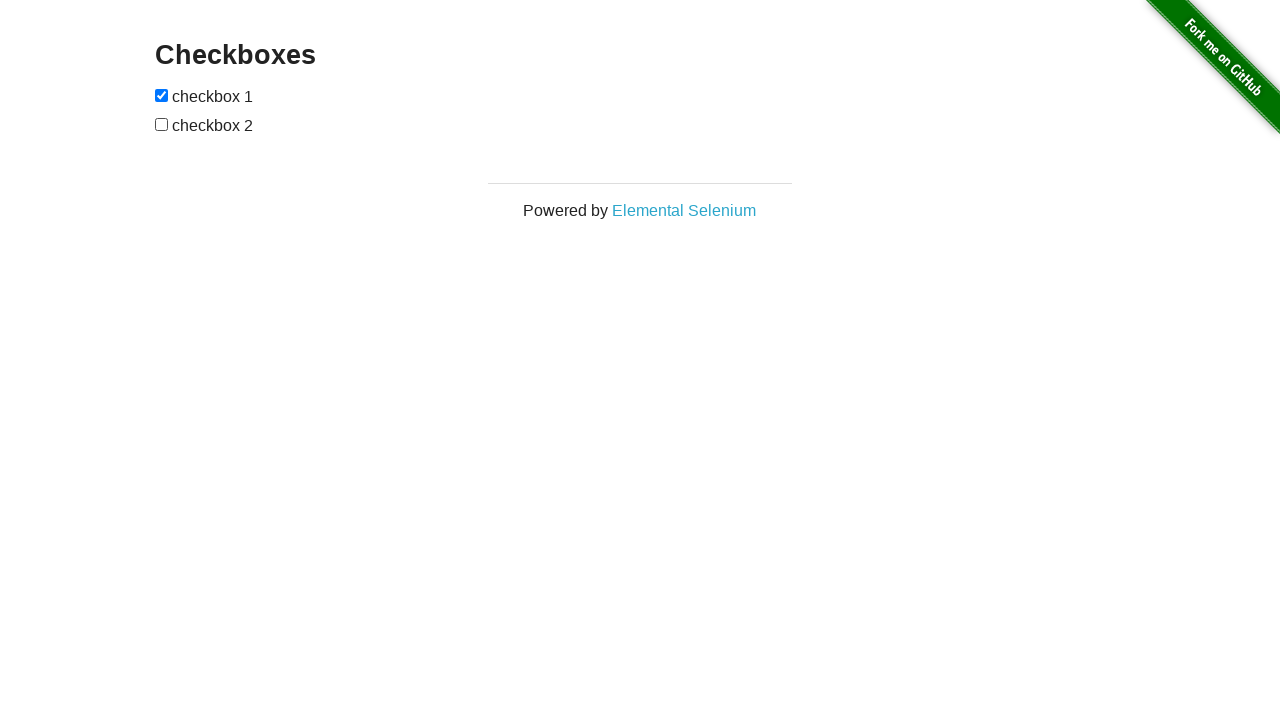